Tests clicking on a link that opens a popup window on the omayo test page

Starting URL: https://omayo.blogspot.com/

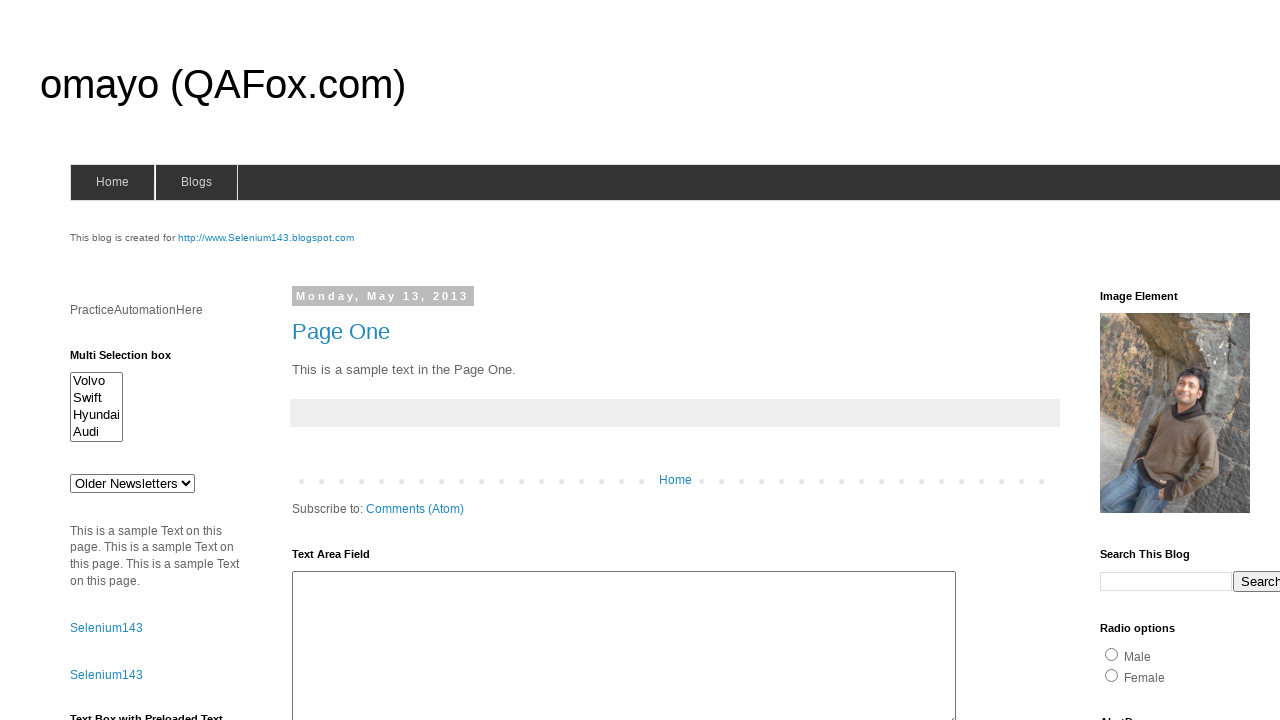

Navigated to omayo.blogspot.com
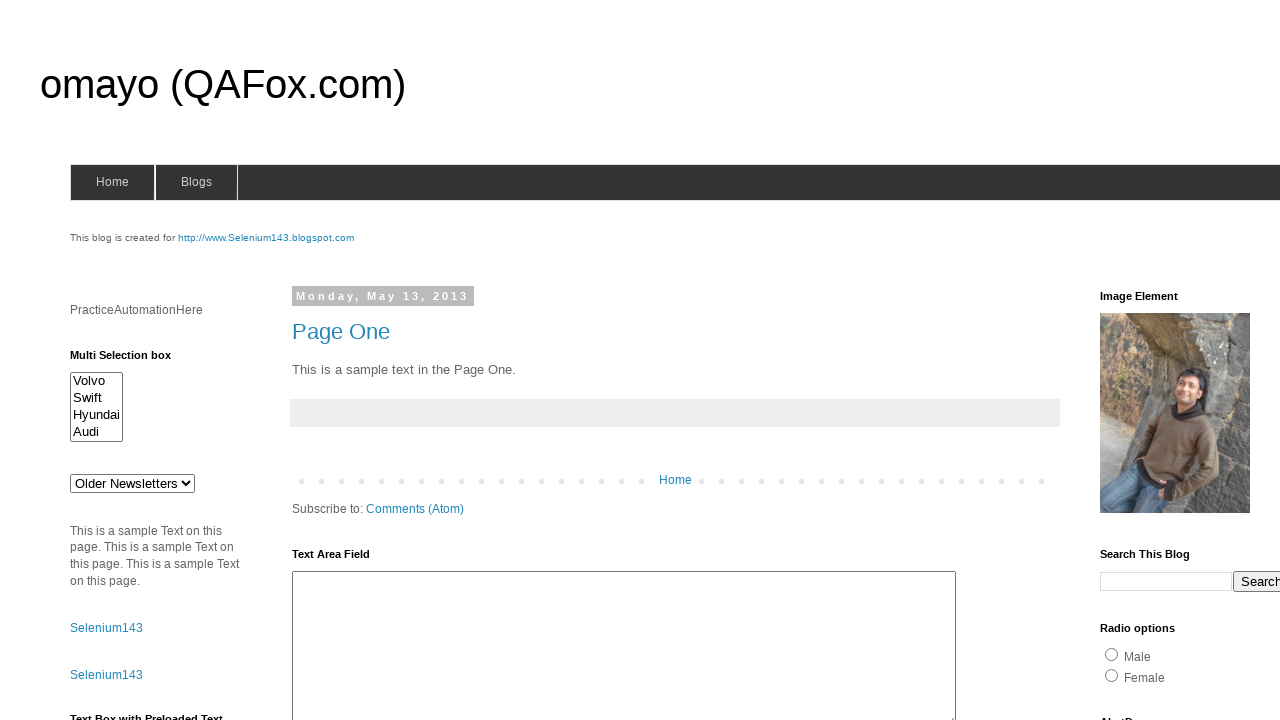

Clicked on 'Open a popup window' link at (132, 360) on text=Open a popup window
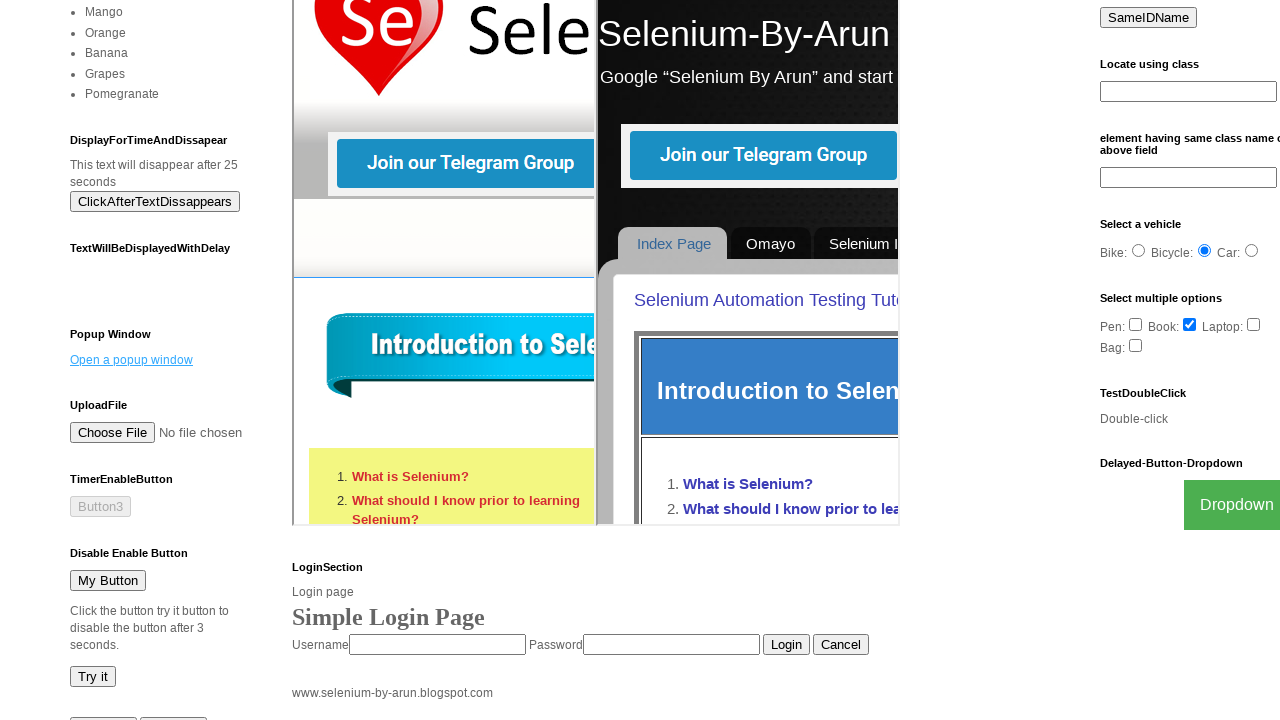

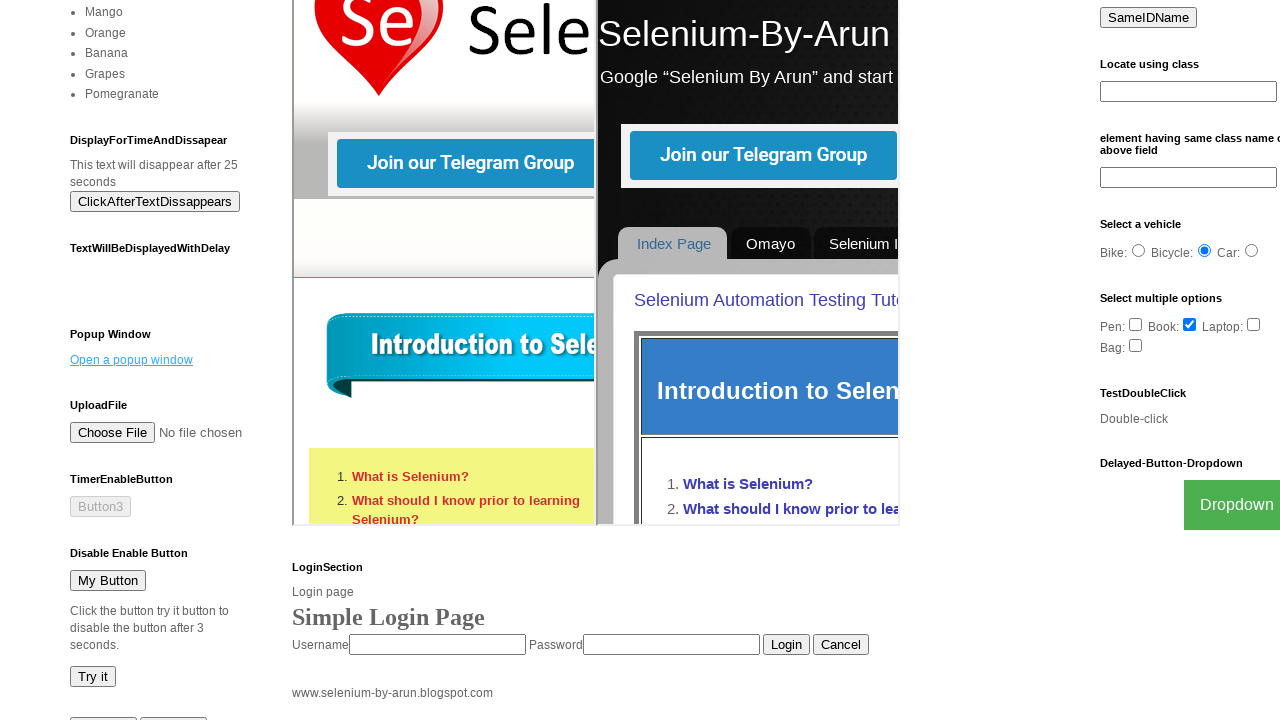